Tests Bootstrap dropdown by clicking the dropdown button and interacting with menu items

Starting URL: https://seleniumpractise.blogspot.com/2016/08/bootstrap-dropdown-example-for-selenium.html

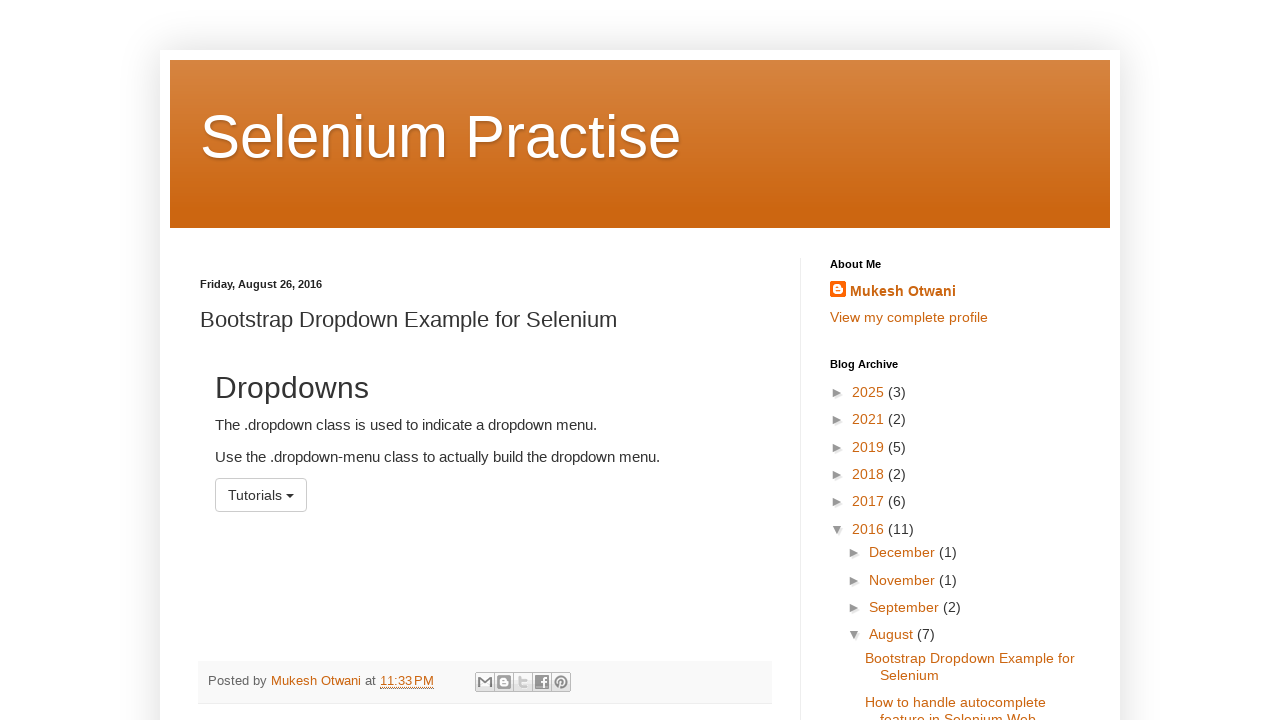

Navigated to Bootstrap dropdown example page
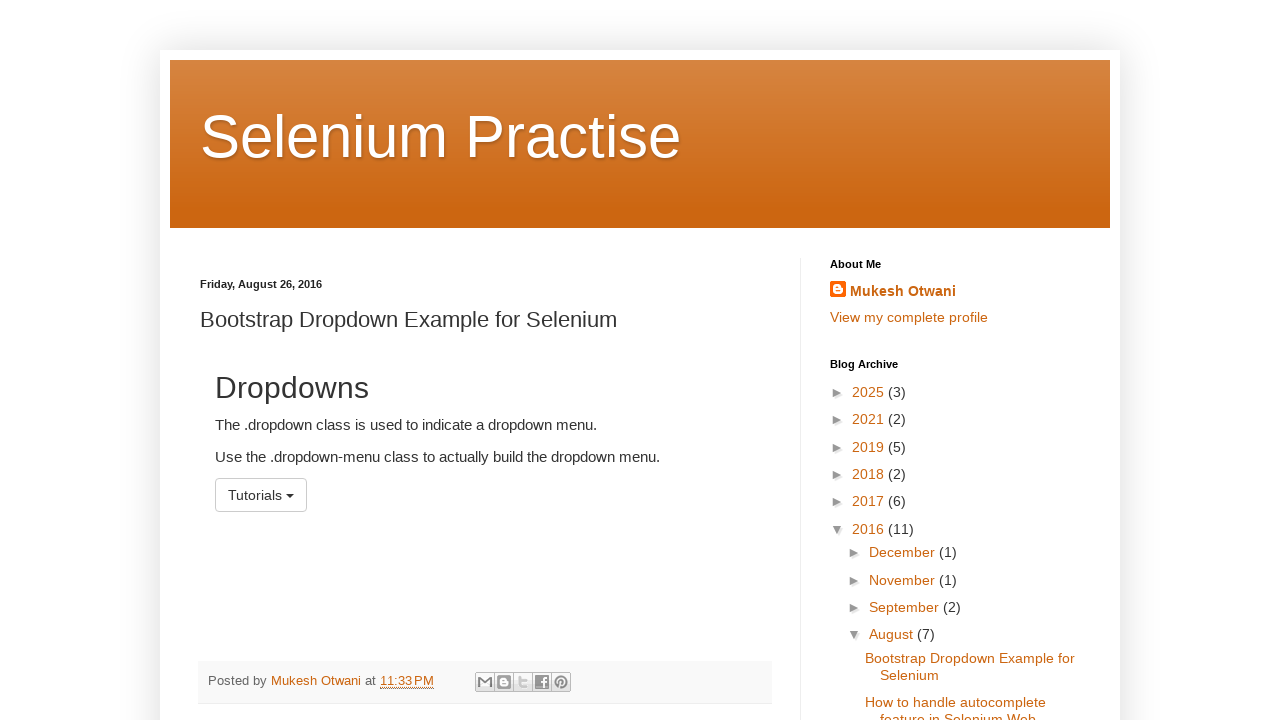

Clicked the Bootstrap dropdown button at (261, 495) on button.btn.btn-default.dropdown-toggle
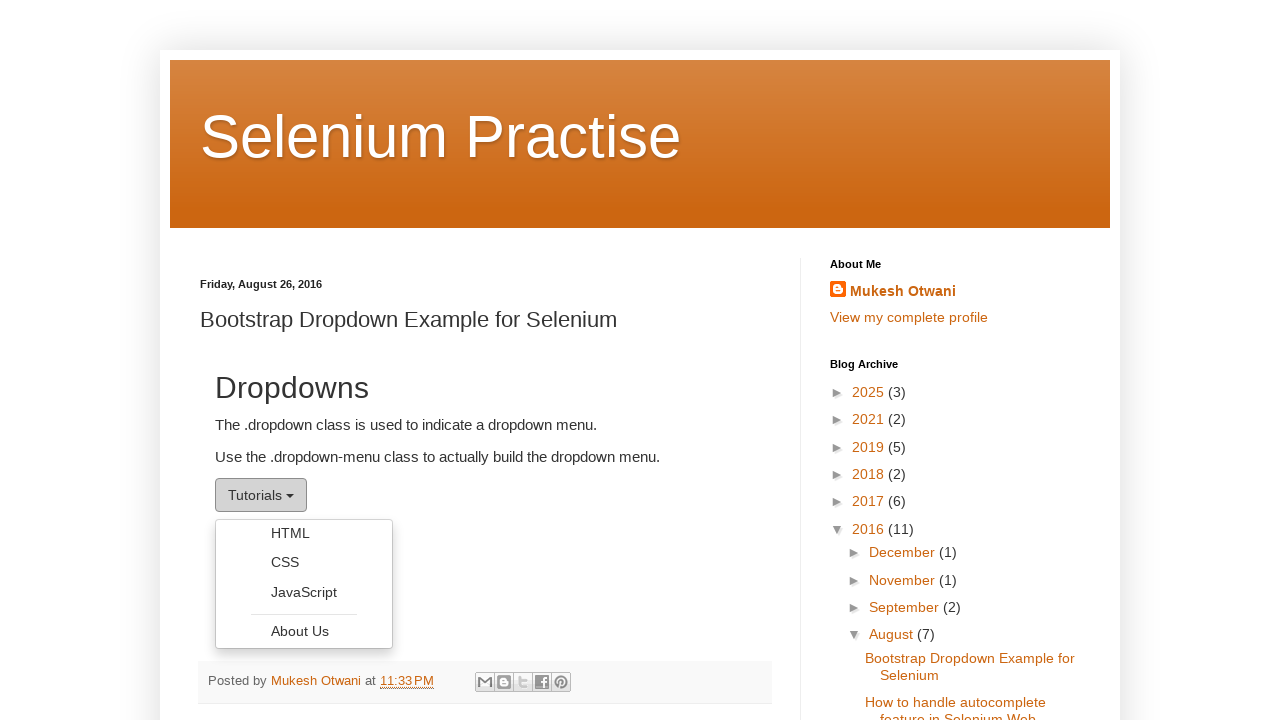

Dropdown menu items became visible
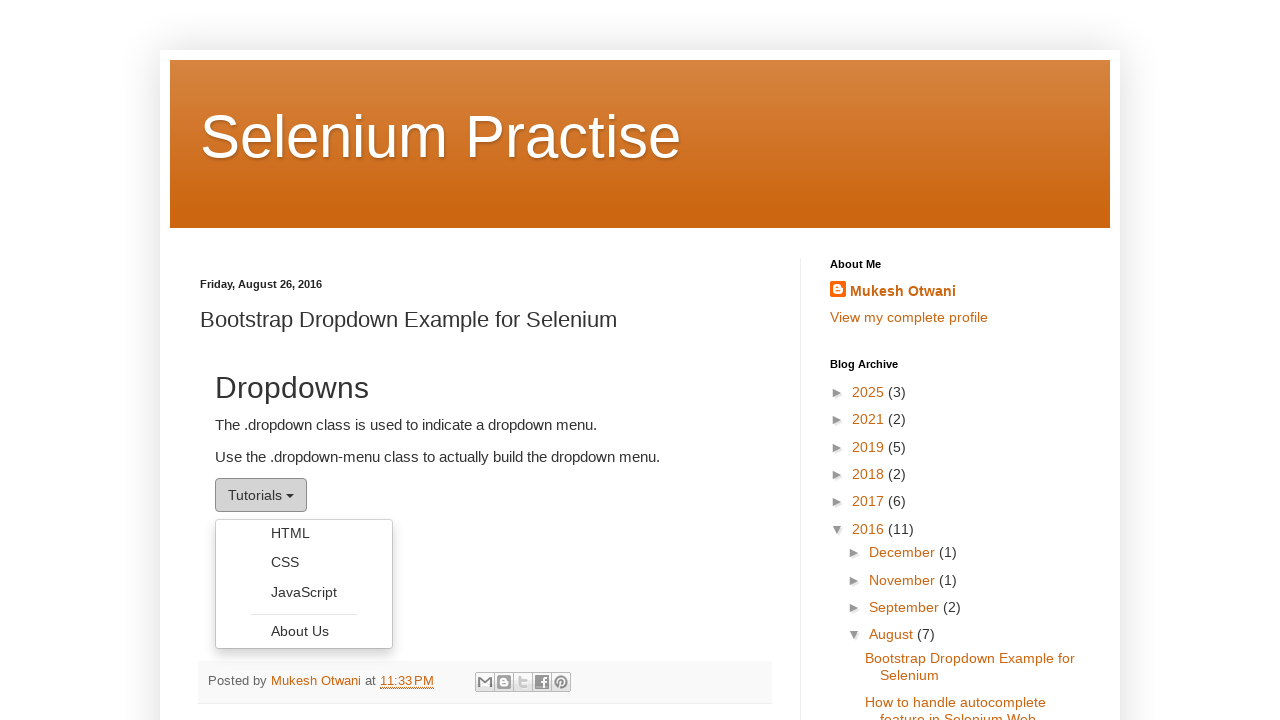

Retrieved 4 dropdown menu items
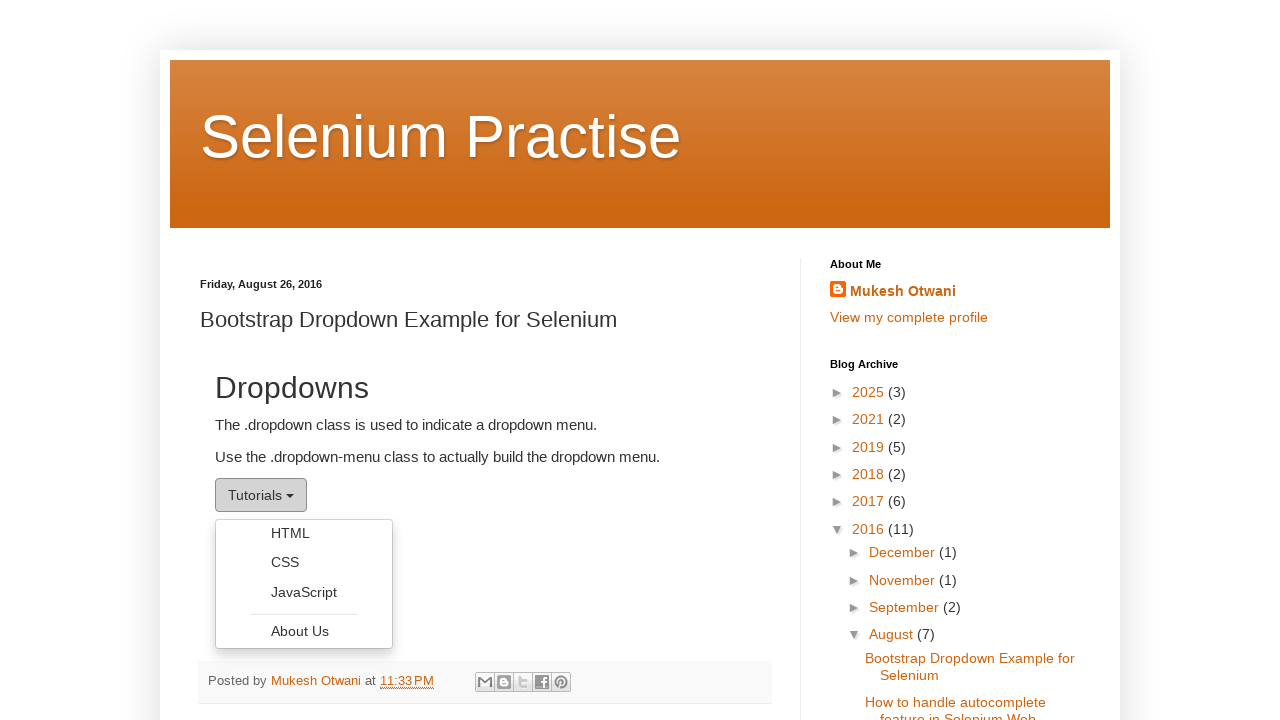

Extracted menu item text: 'HTML'
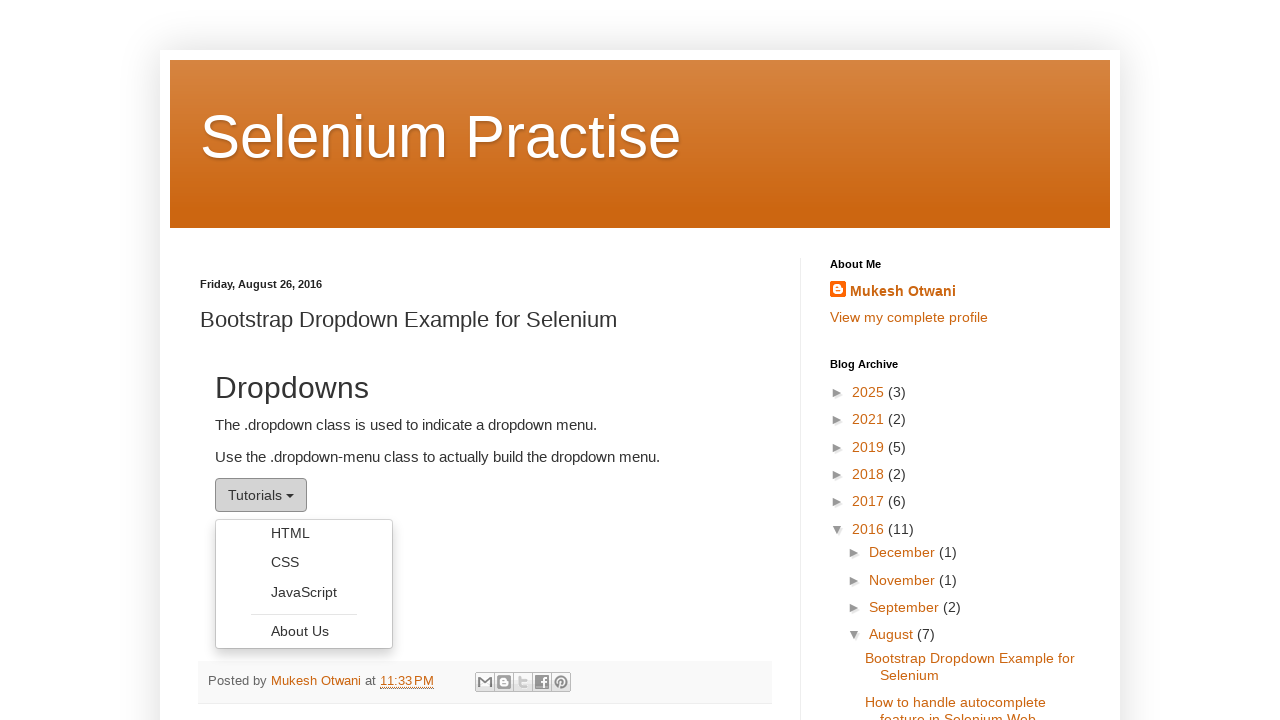

Extracted menu item text: 'CSS'
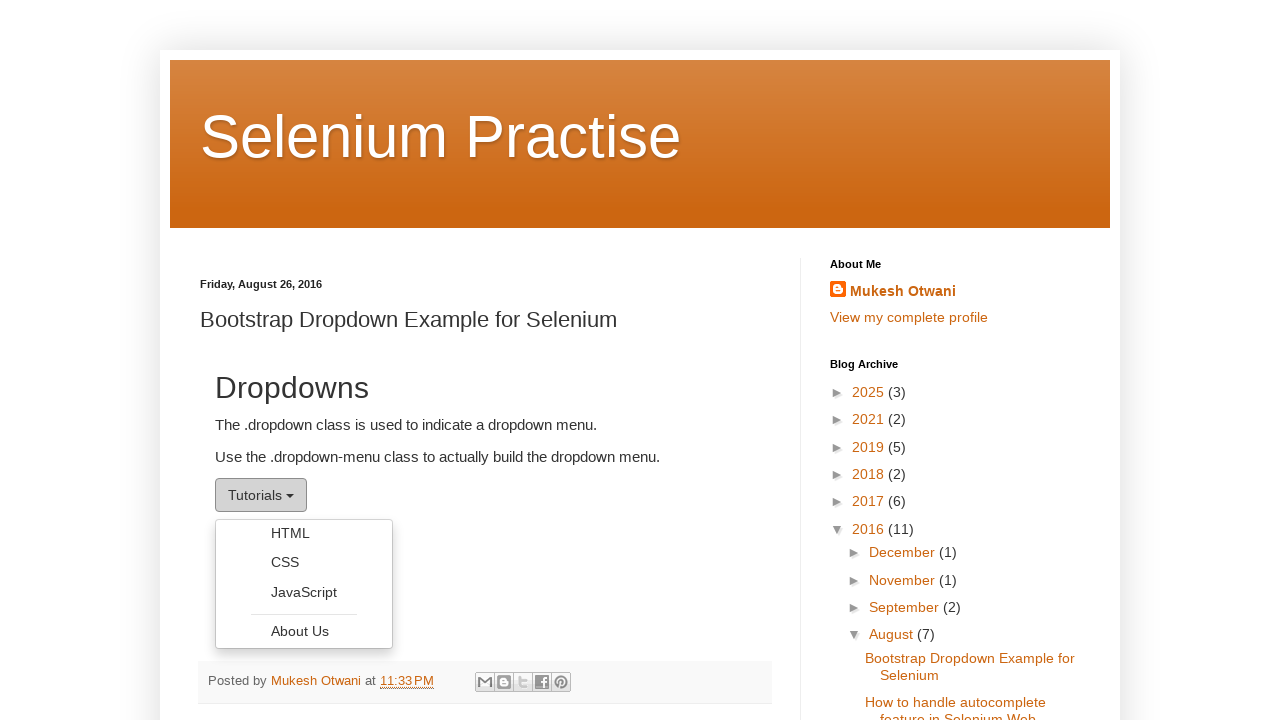

Extracted menu item text: 'JavaScript'
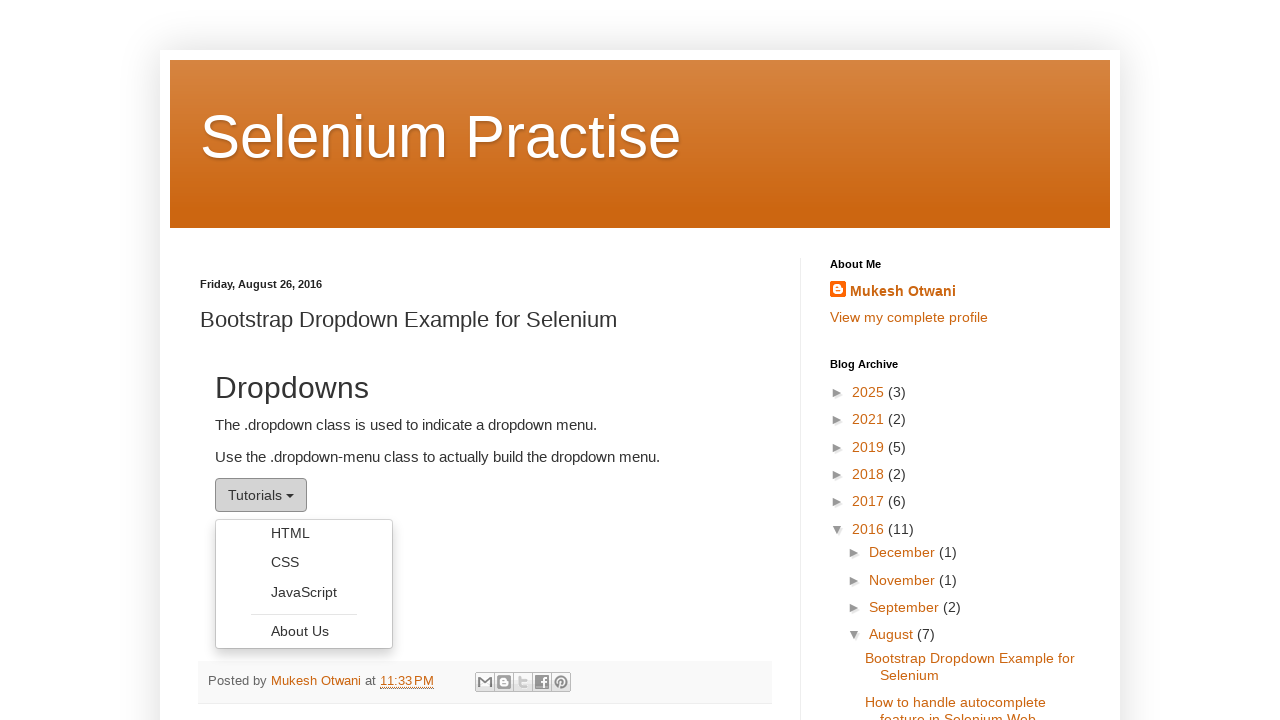

Extracted menu item text: 'About Us'
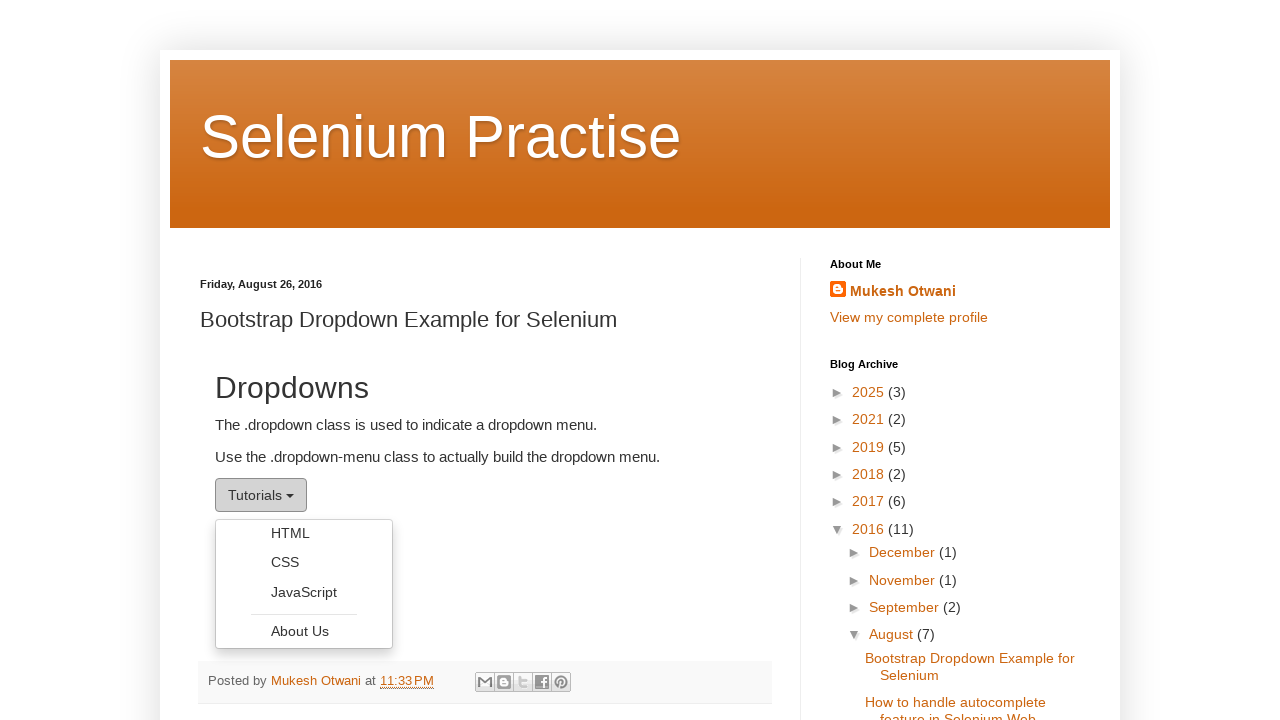

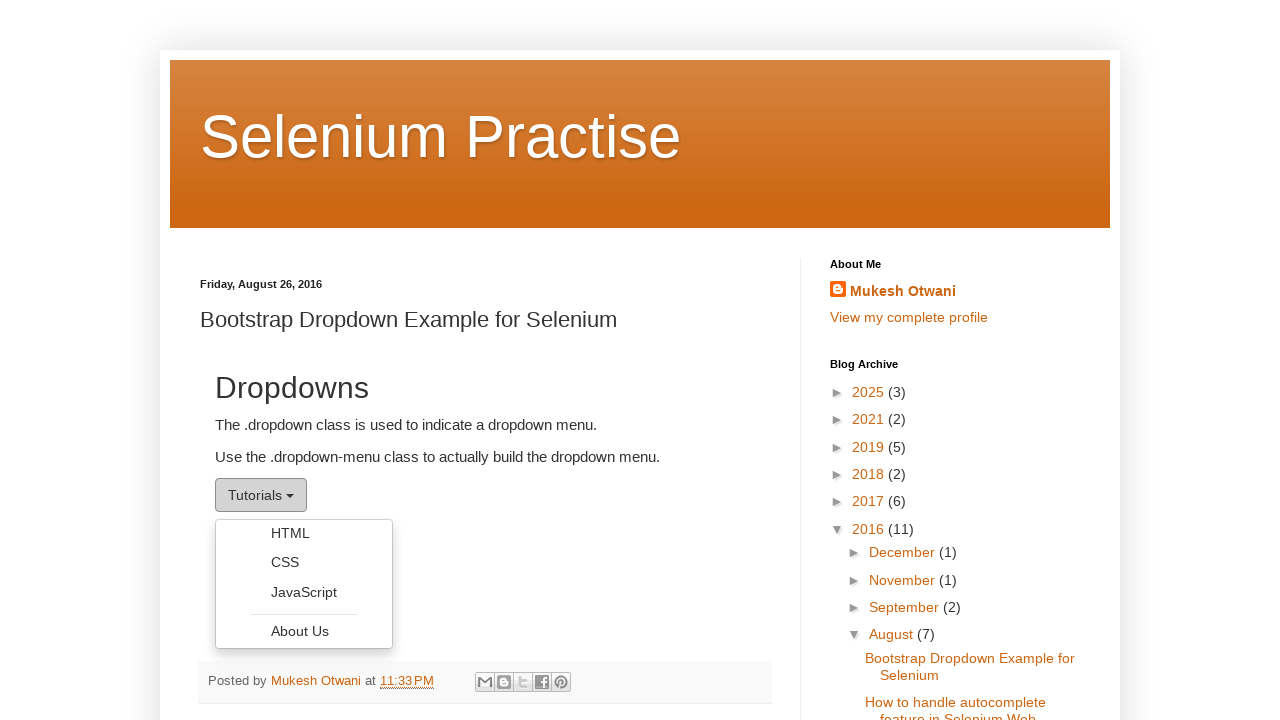